Tests W3Schools JavaScript alert demo by navigating to the example page, switching to the Try it Yourself window, clicking the button to trigger an alert, and accepting it

Starting URL: https://www.w3schools.com/jsref/met_win_alert.asp

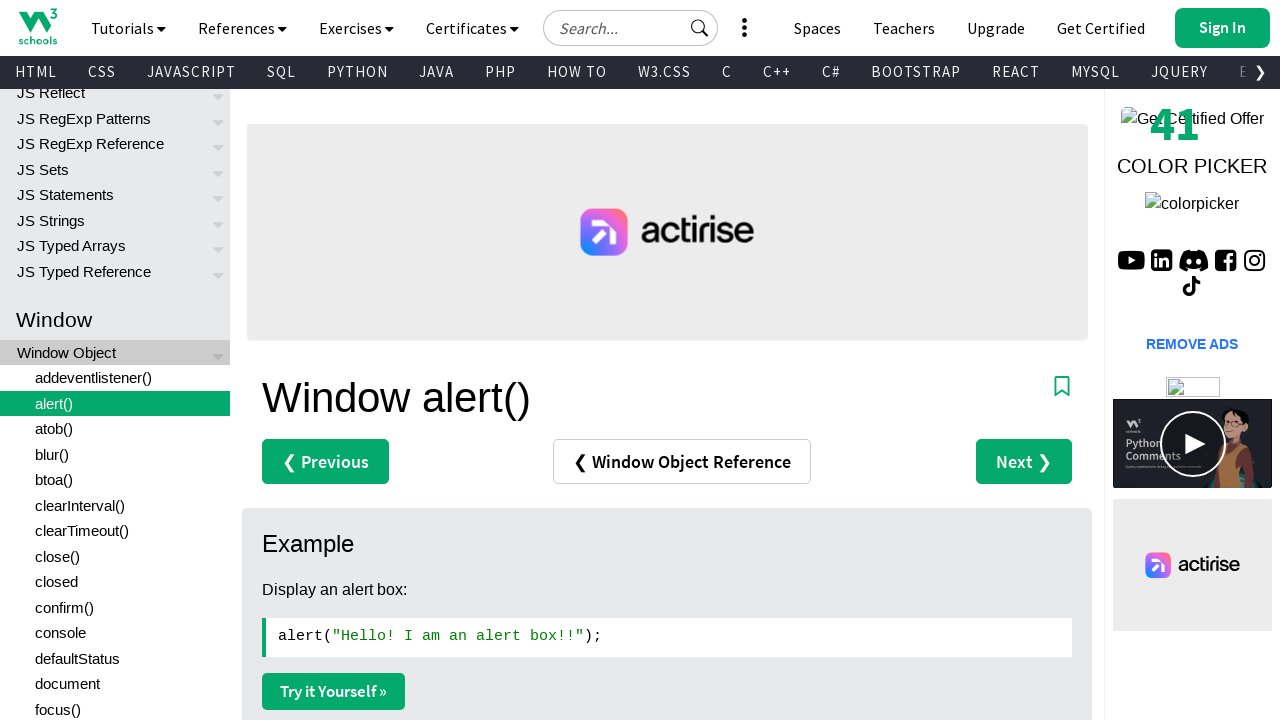

Clicked 'Try it Yourself »' link to open new window at (334, 691) on text='Try it Yourself »'
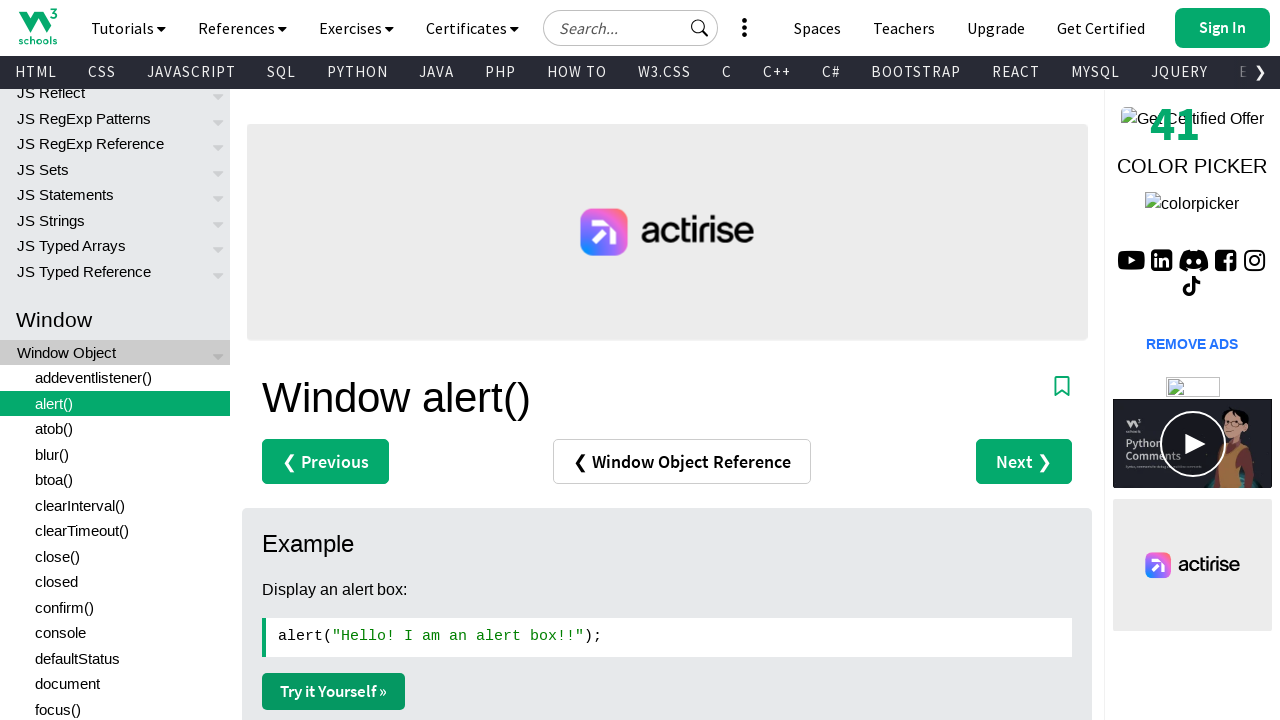

Waited for new page to load
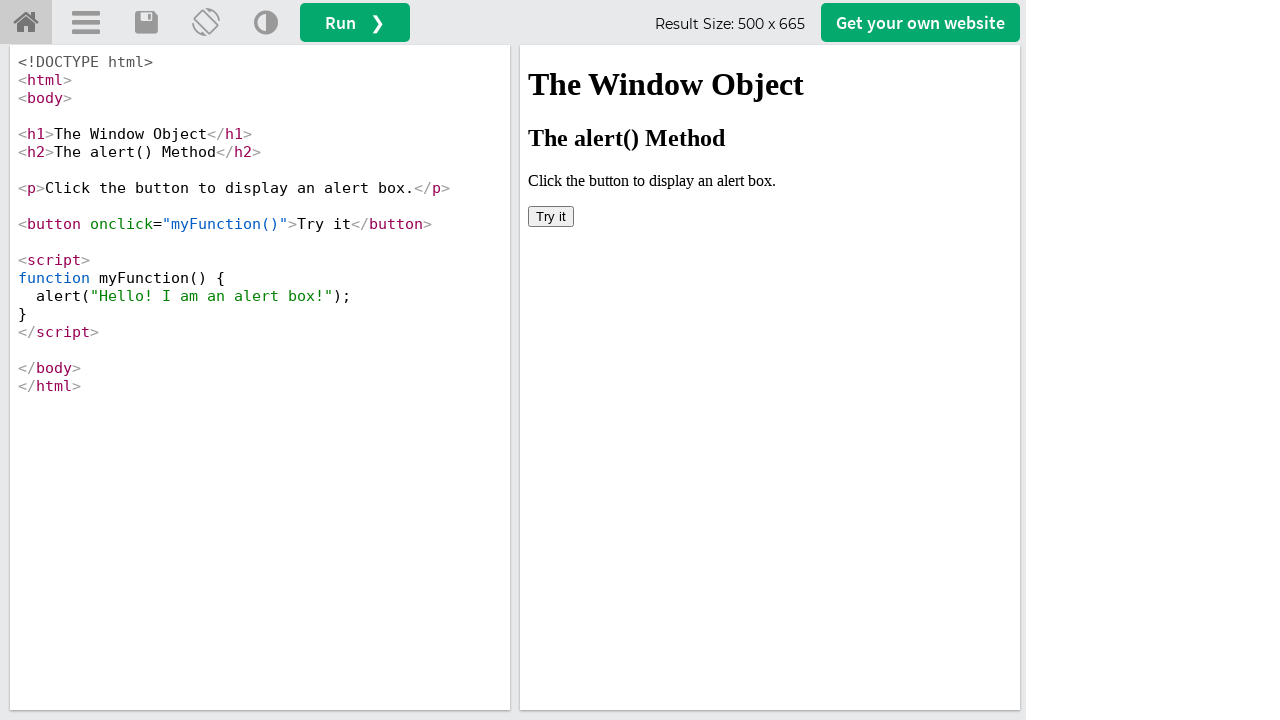

Clicked 'Try it' button in iframe to trigger alert at (551, 216) on iframe#iframeResult >> internal:control=enter-frame >> button:has-text('Try it')
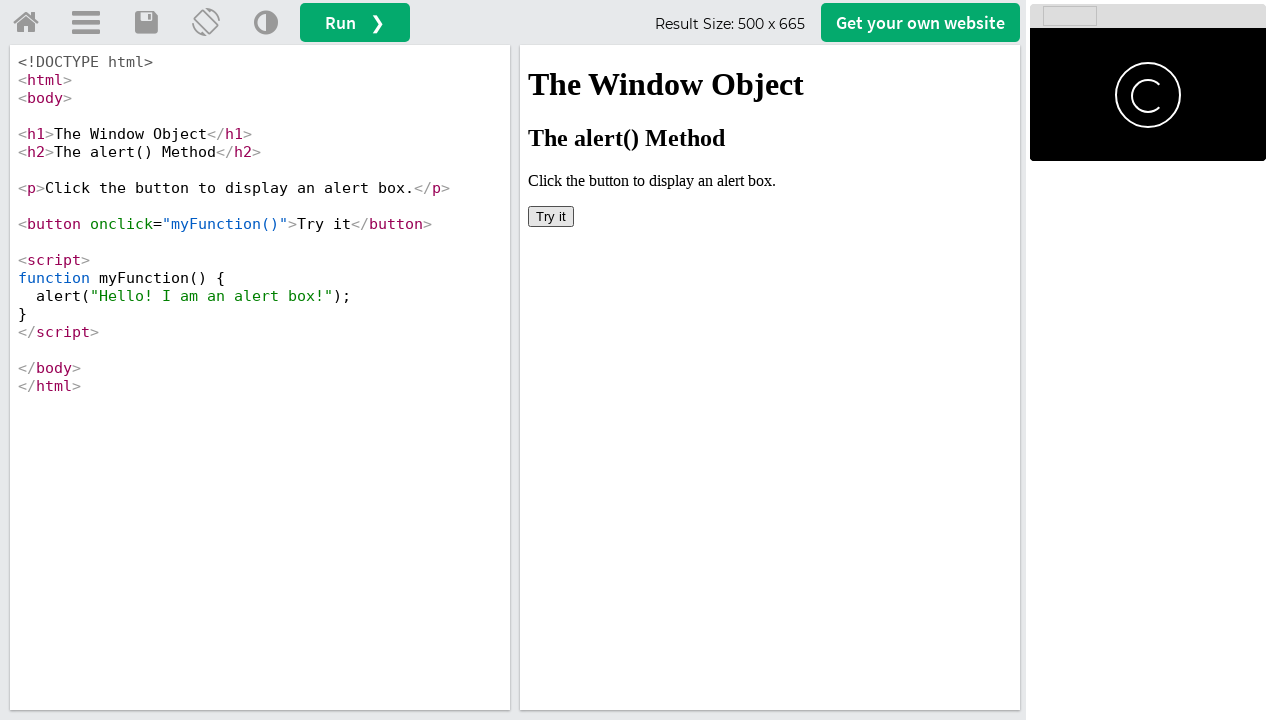

Accepted JavaScript alert dialog
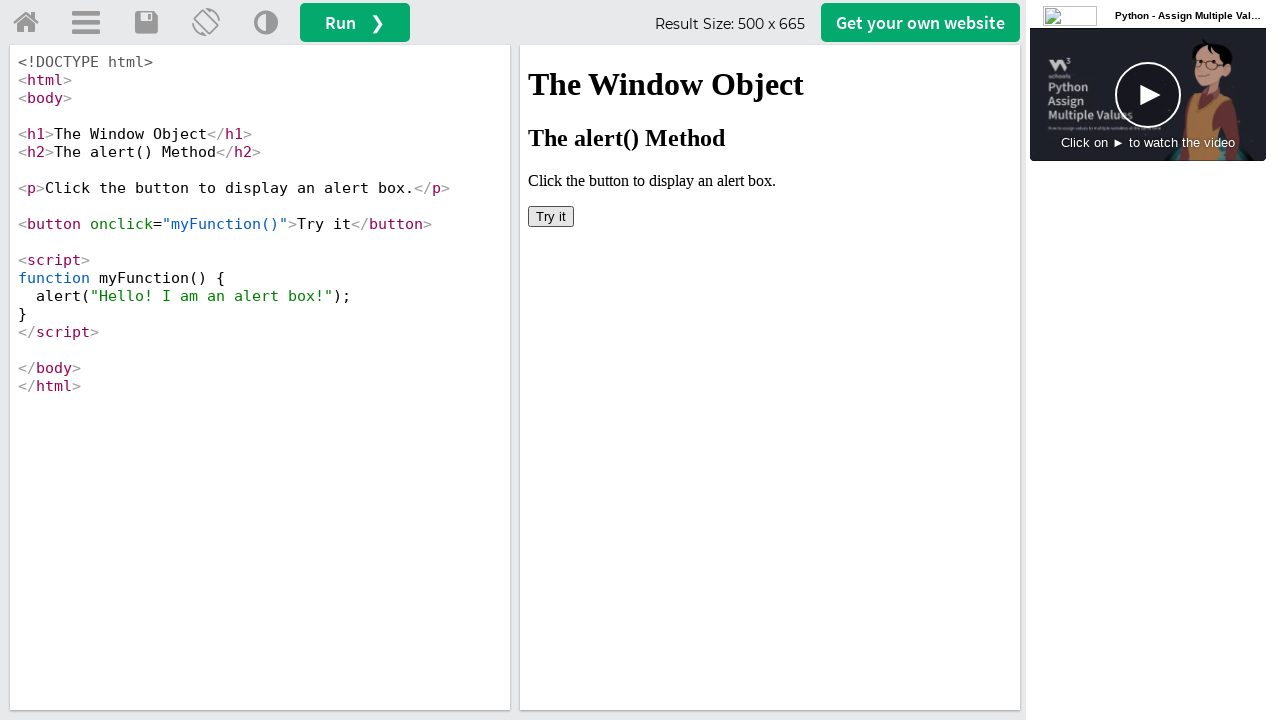

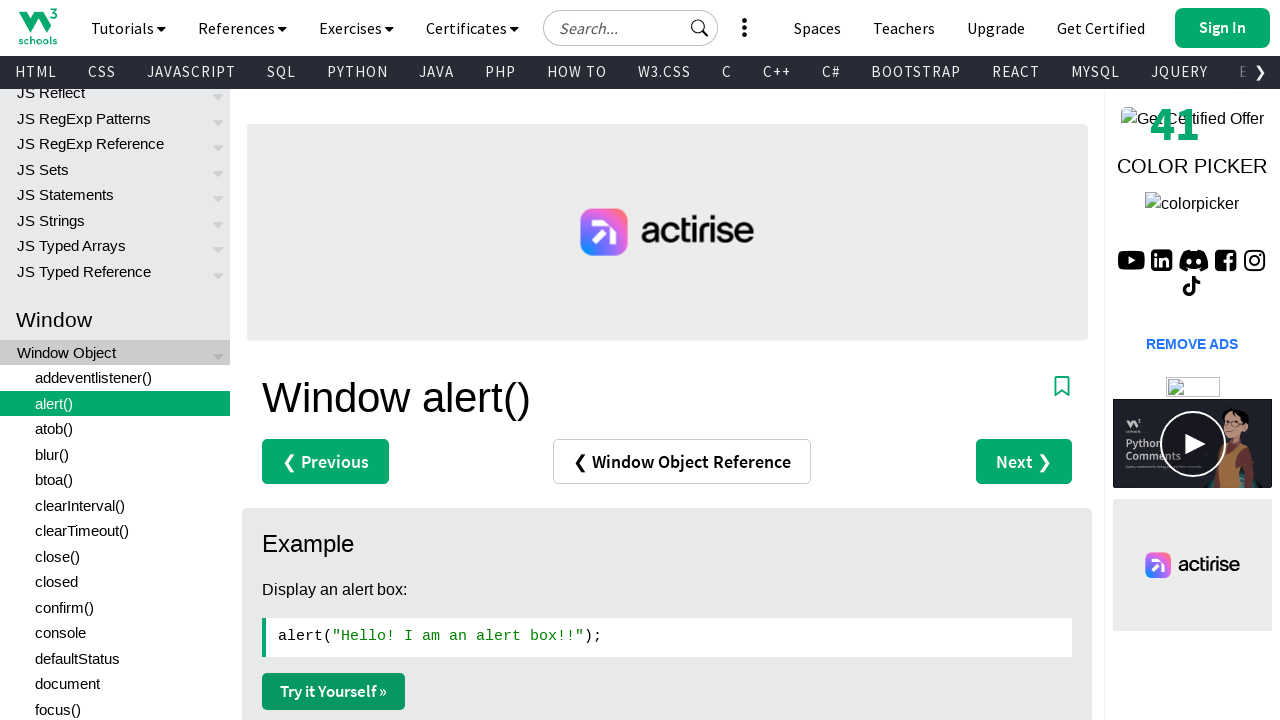